Navigates to the Python.org homepage and verifies that "Python" appears in the page title

Starting URL: https://www.python.org

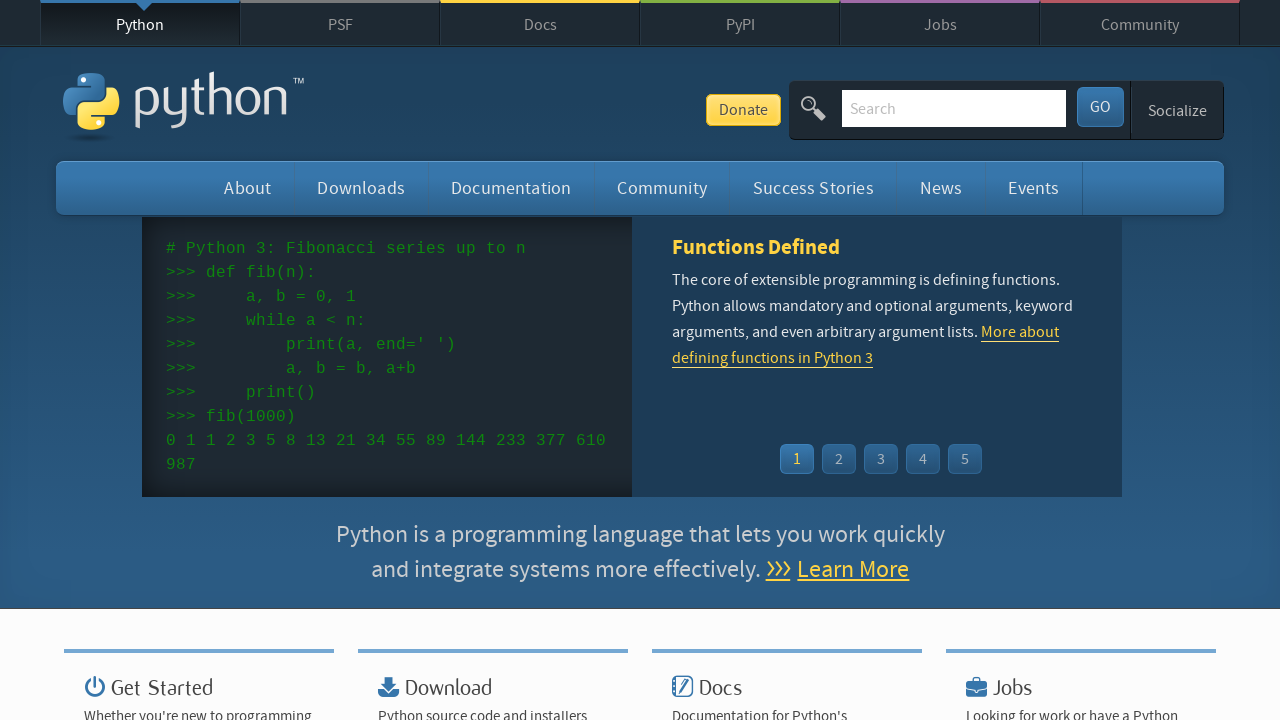

Navigated to Python.org homepage
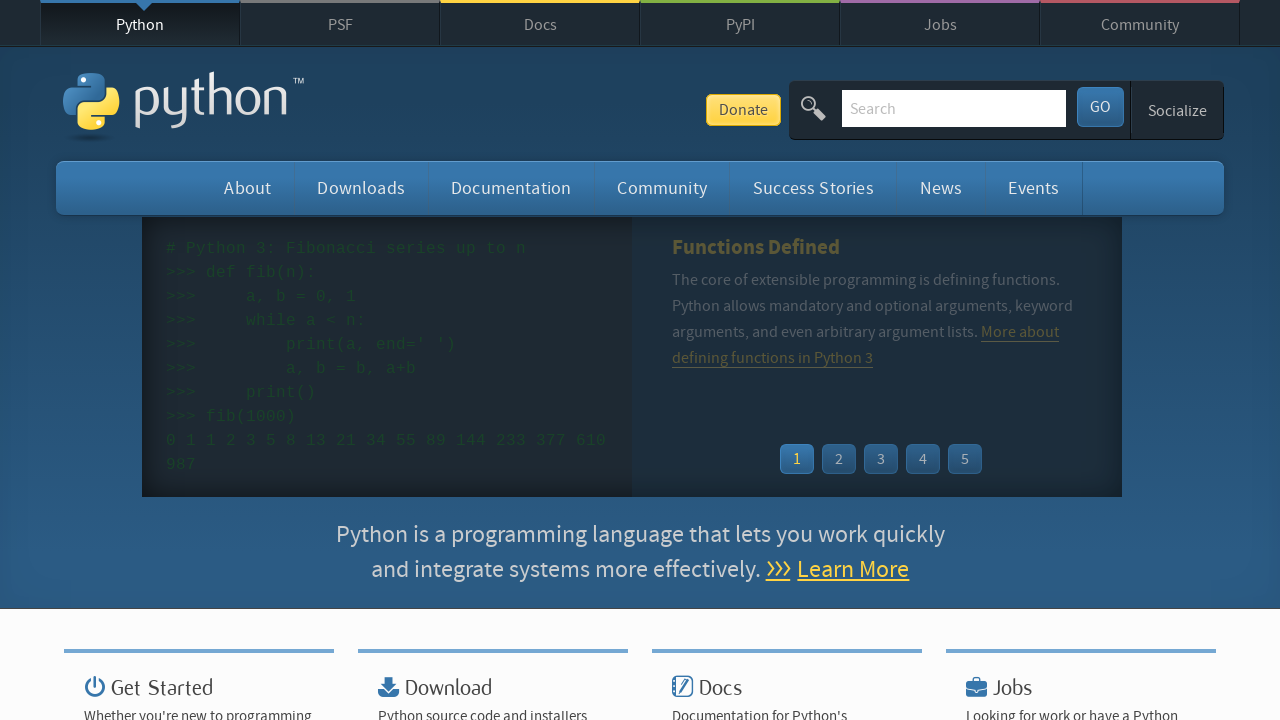

Verified that 'Python' appears in the page title
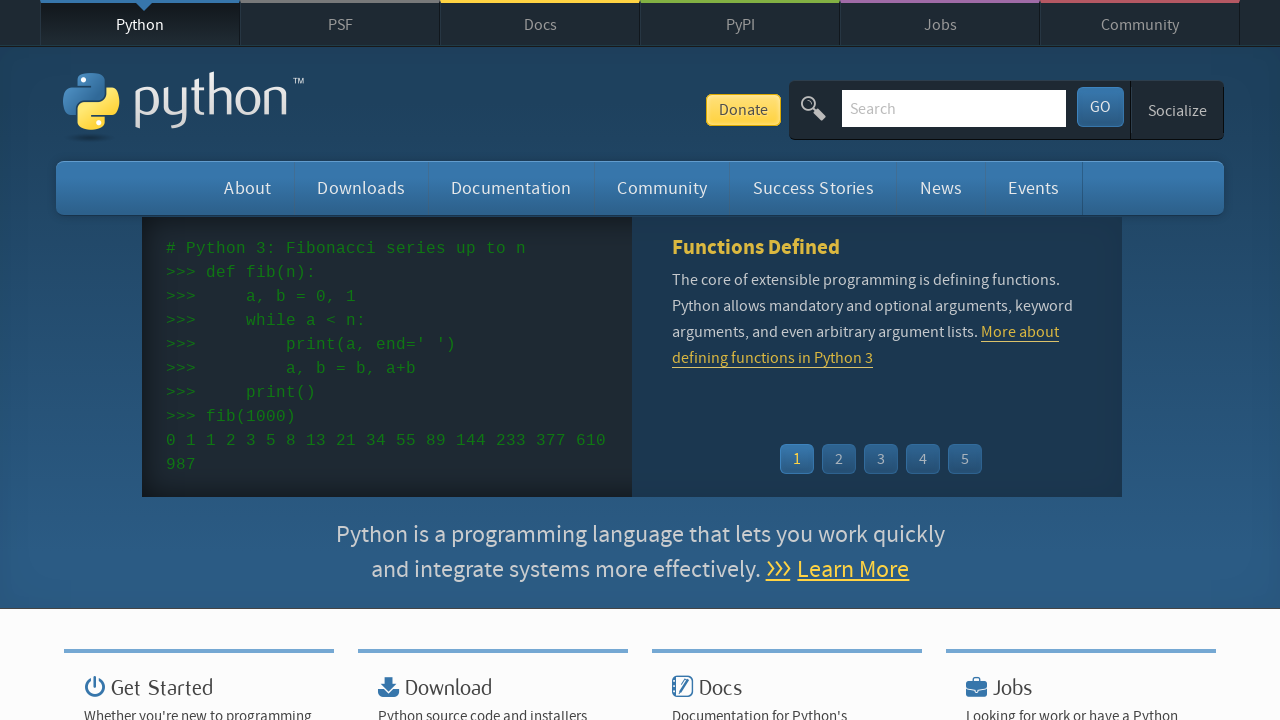

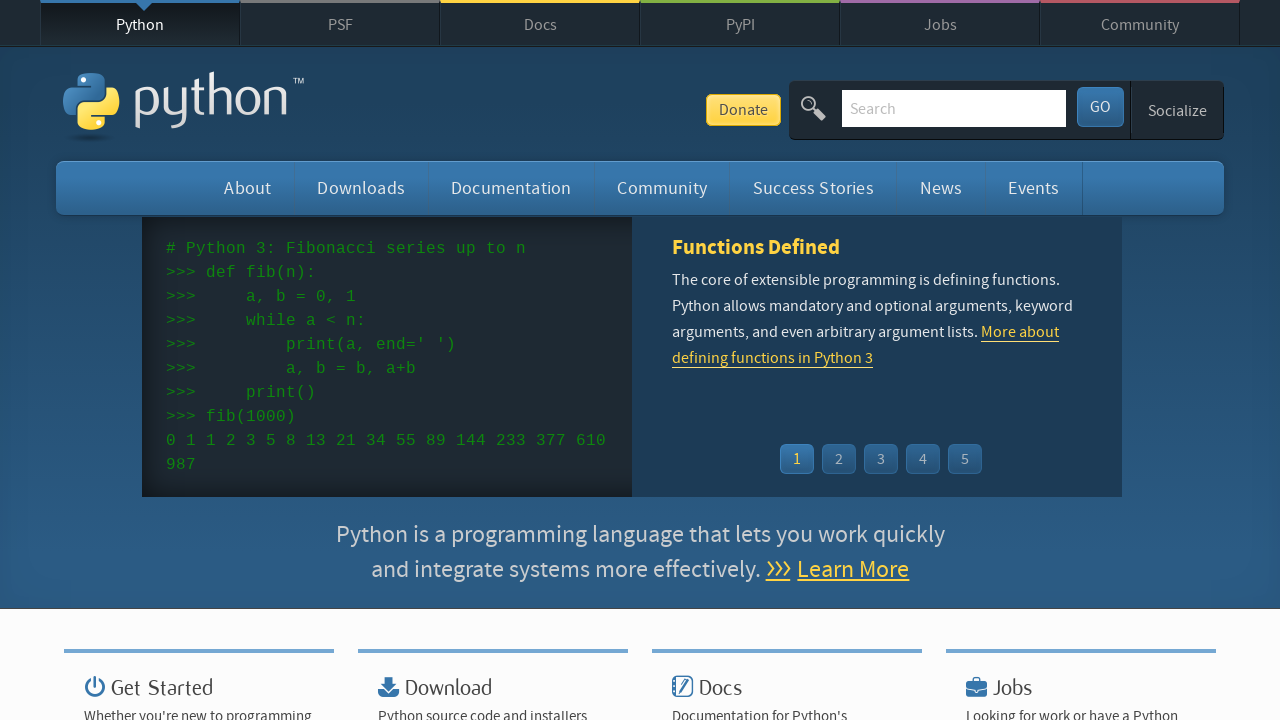